Tests drag and drop functionality within an iframe by dragging a ball element to a gate element, then performs a double-click action on a navigation element

Starting URL: https://javascript.info/mouse-drag-and-drop

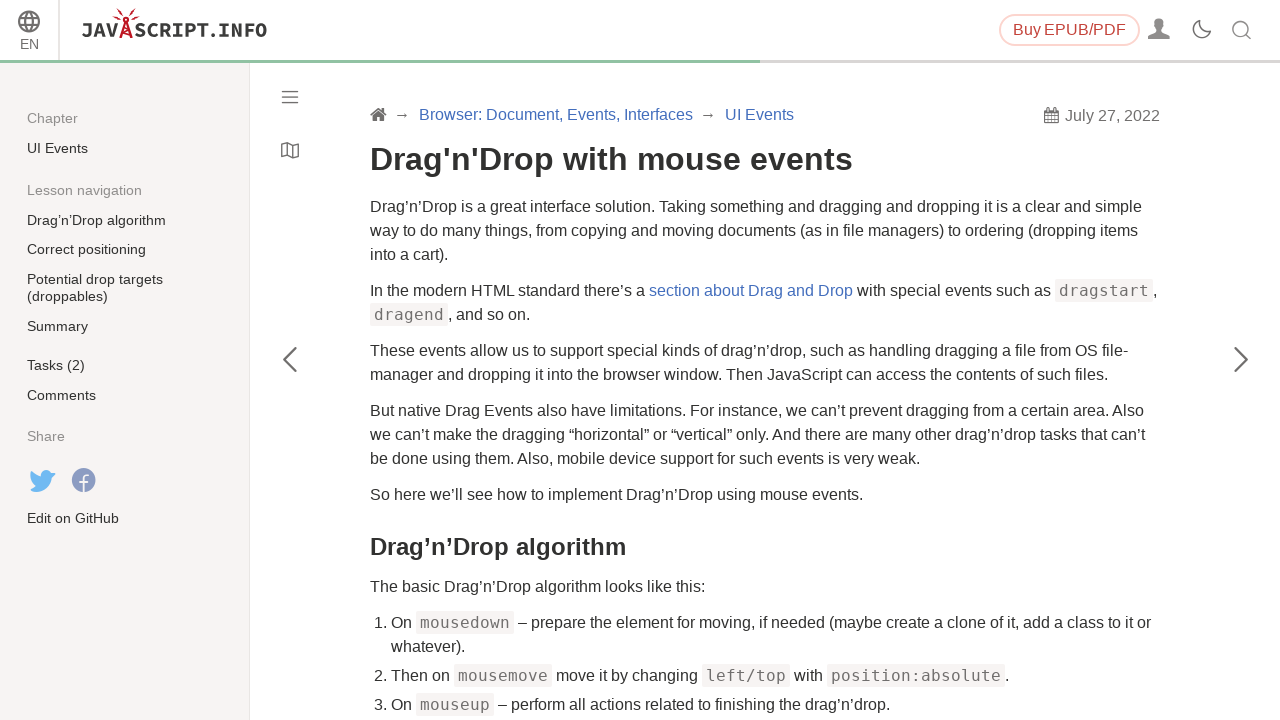

Located iframe containing drag and drop elements
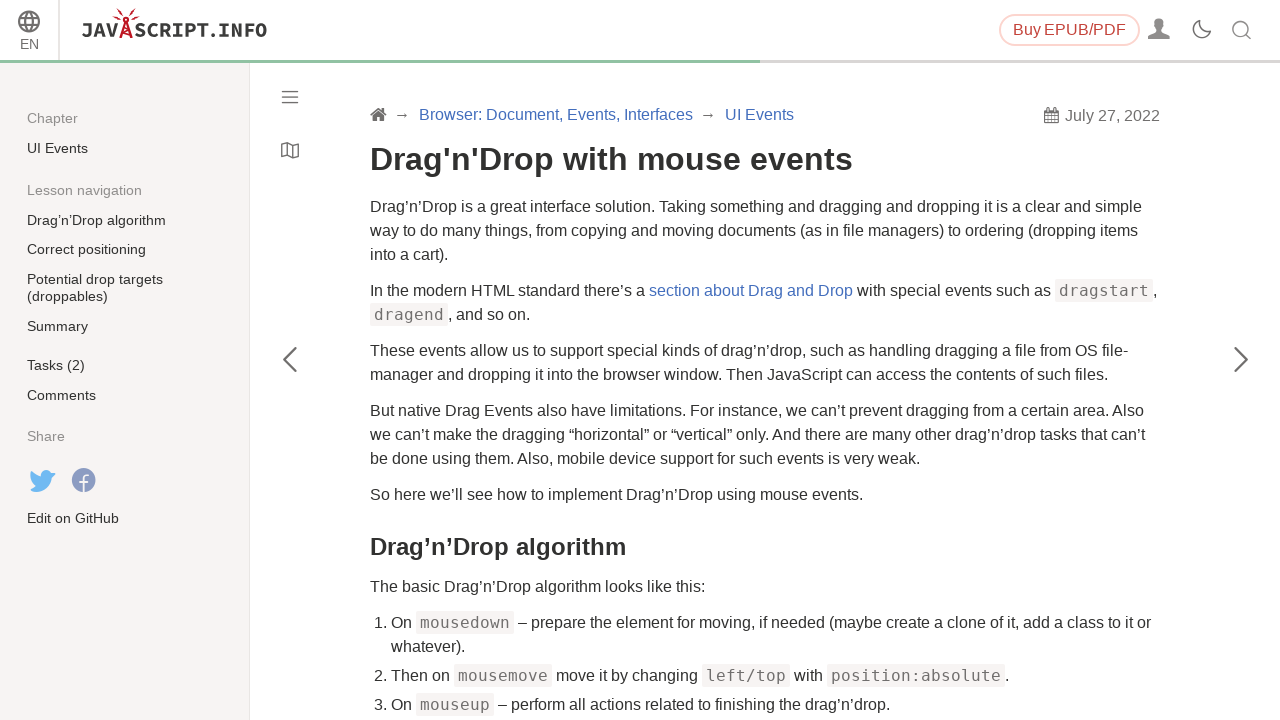

Located ball element in iframe
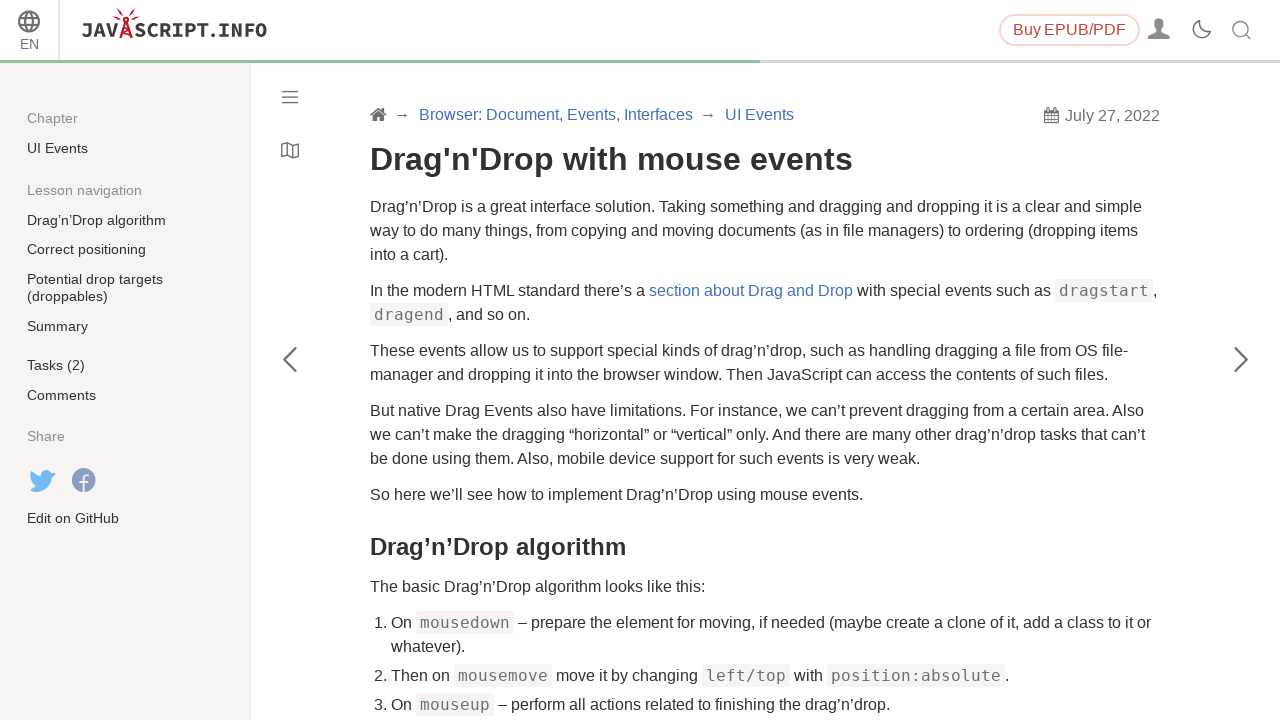

Located gate element in iframe
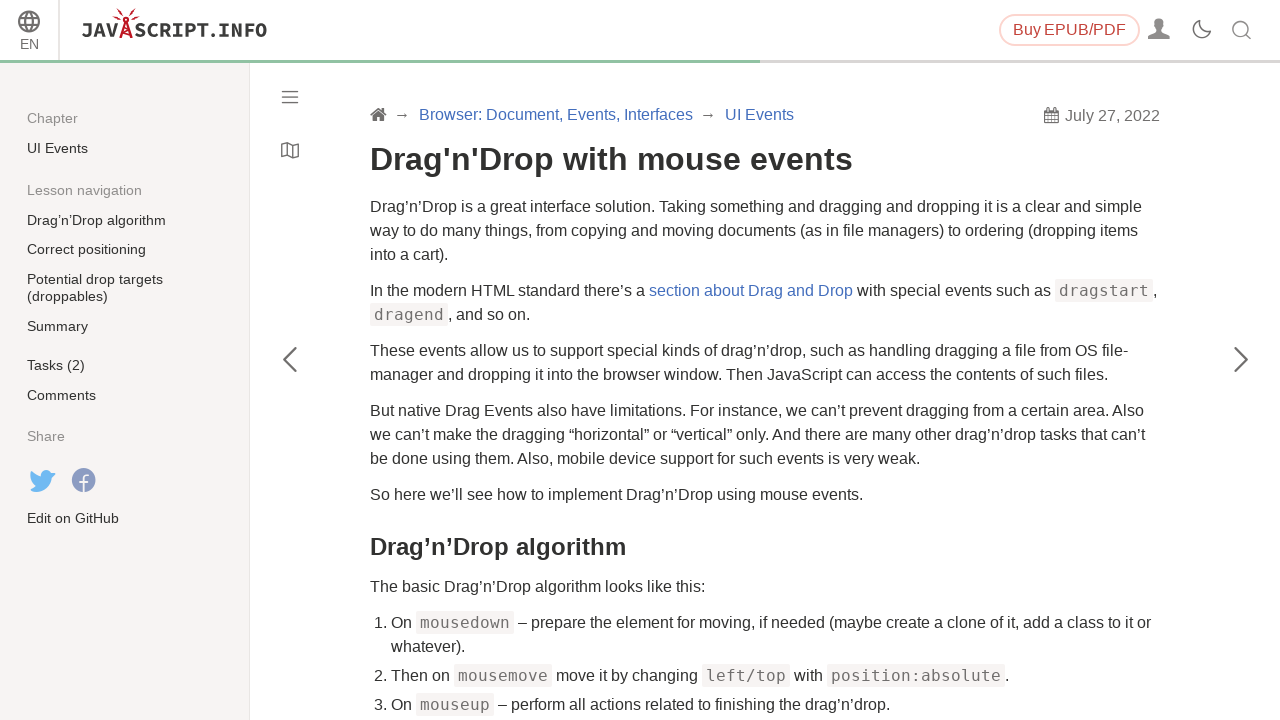

Dragged ball element to gate element at (422, 257)
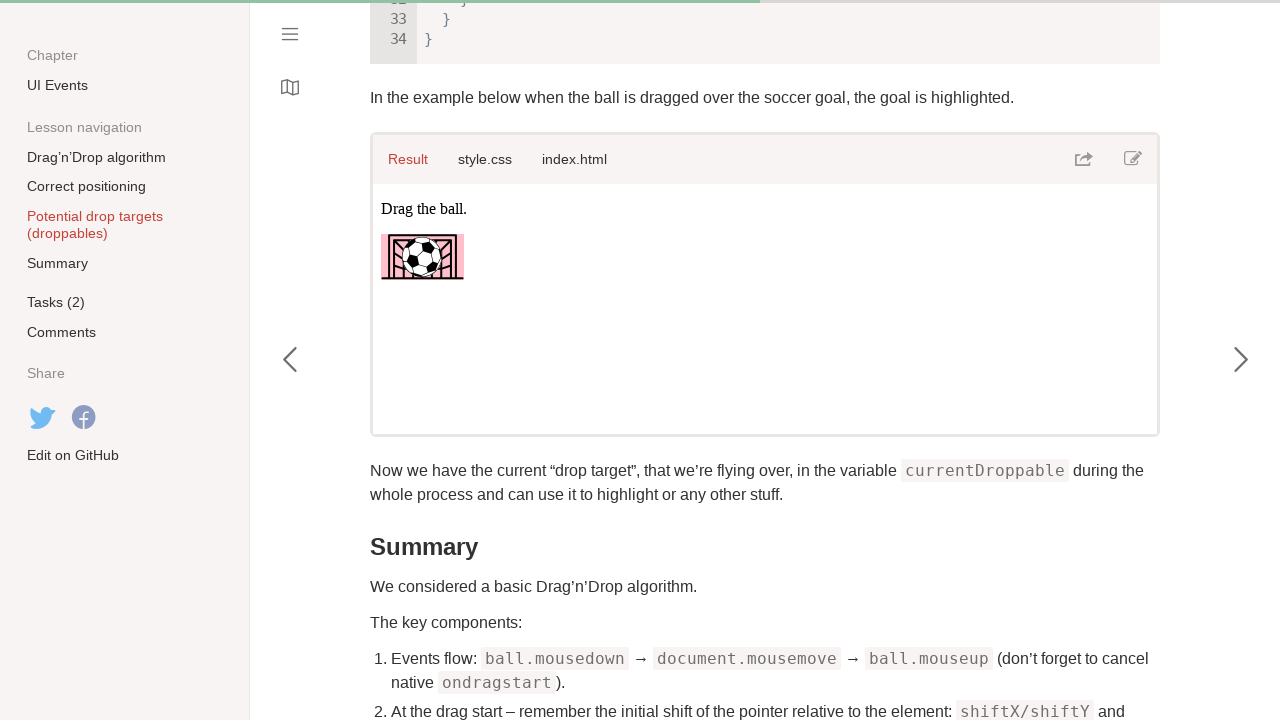

Located navigation element in main frame
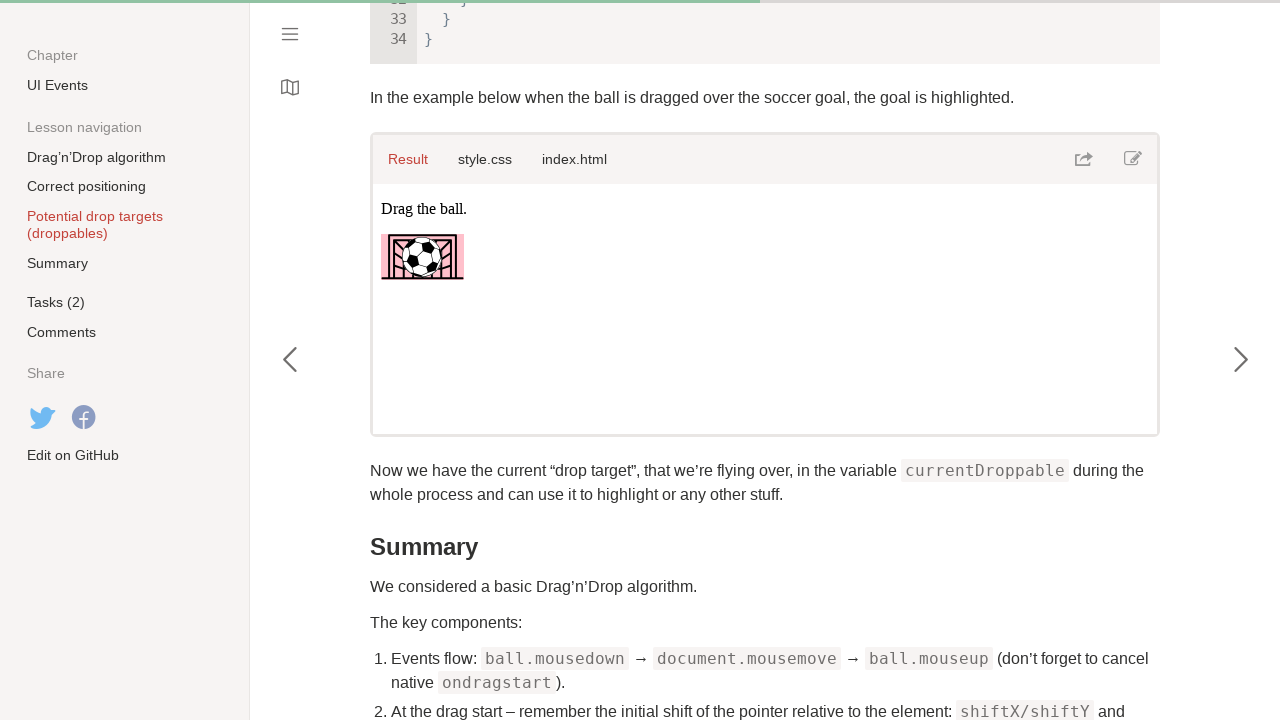

Double-clicked navigation element at (96, 156) on xpath=/html/body/div[1]/div[2]/div[2]/div/div/div[2]/nav/ul/li[1]/a
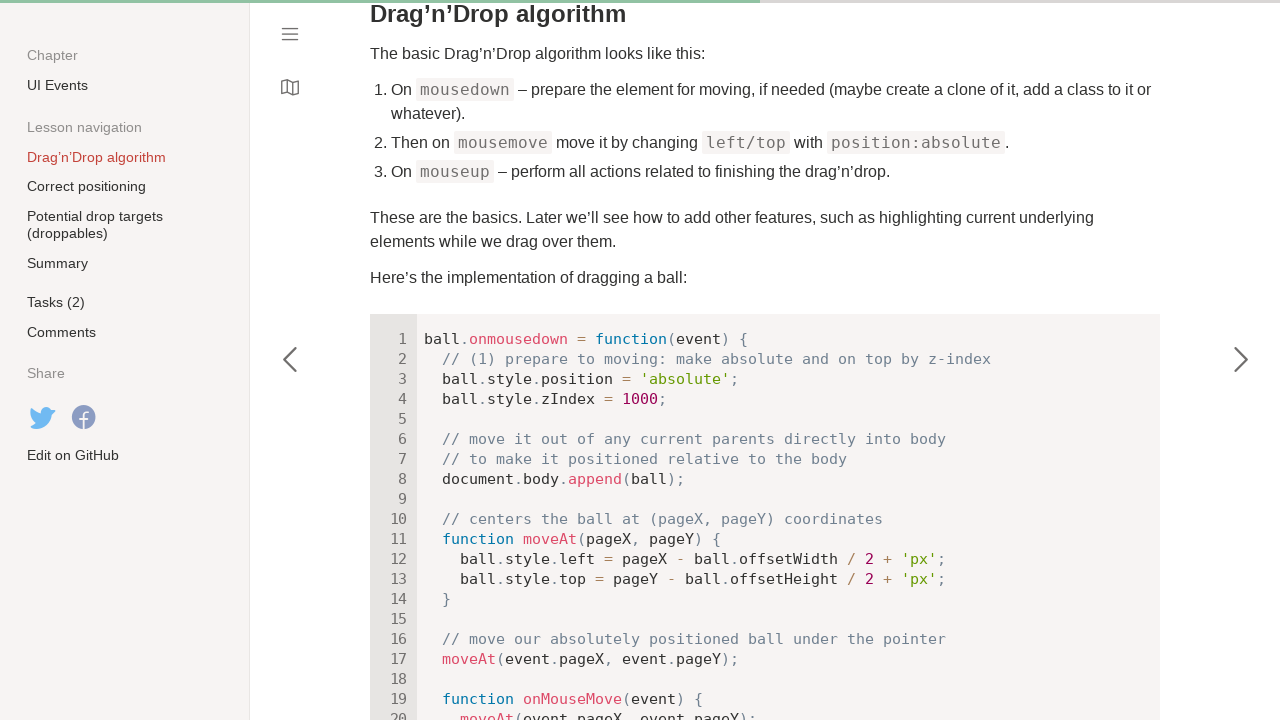

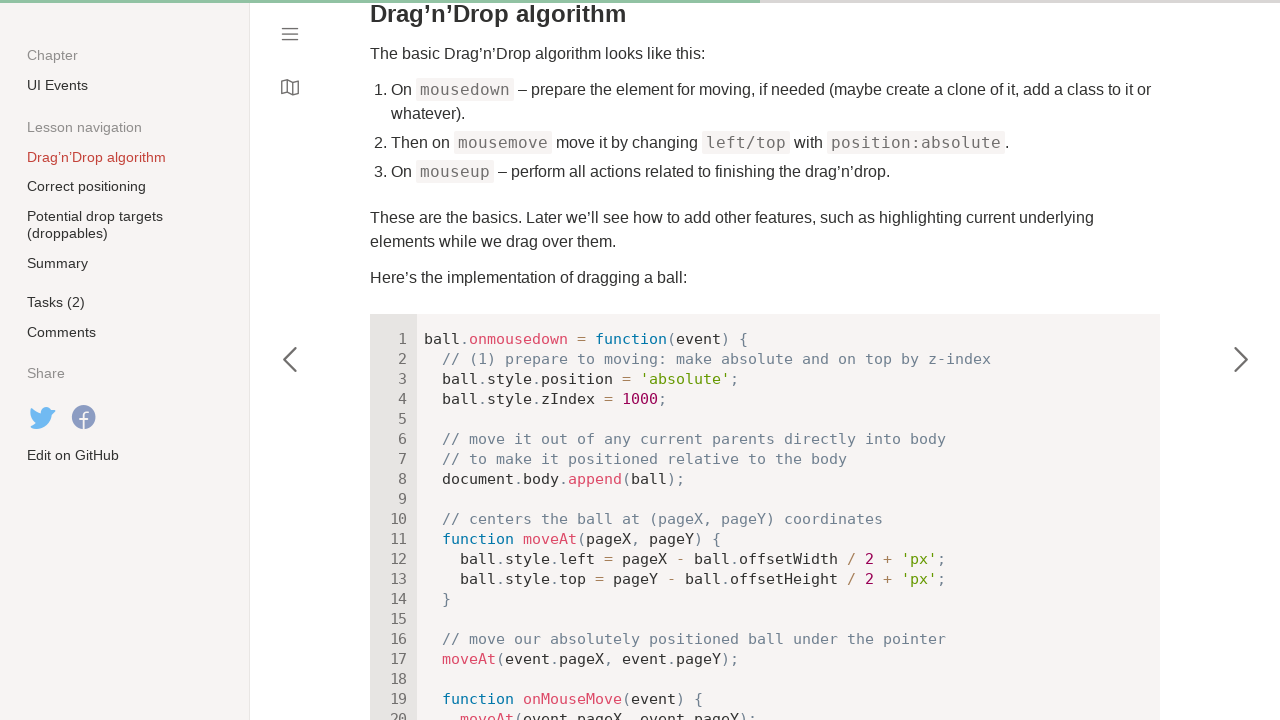